Navigates to JCPenney homepage and verifies that links are present on the page

Starting URL: https://www.jcpenney.com

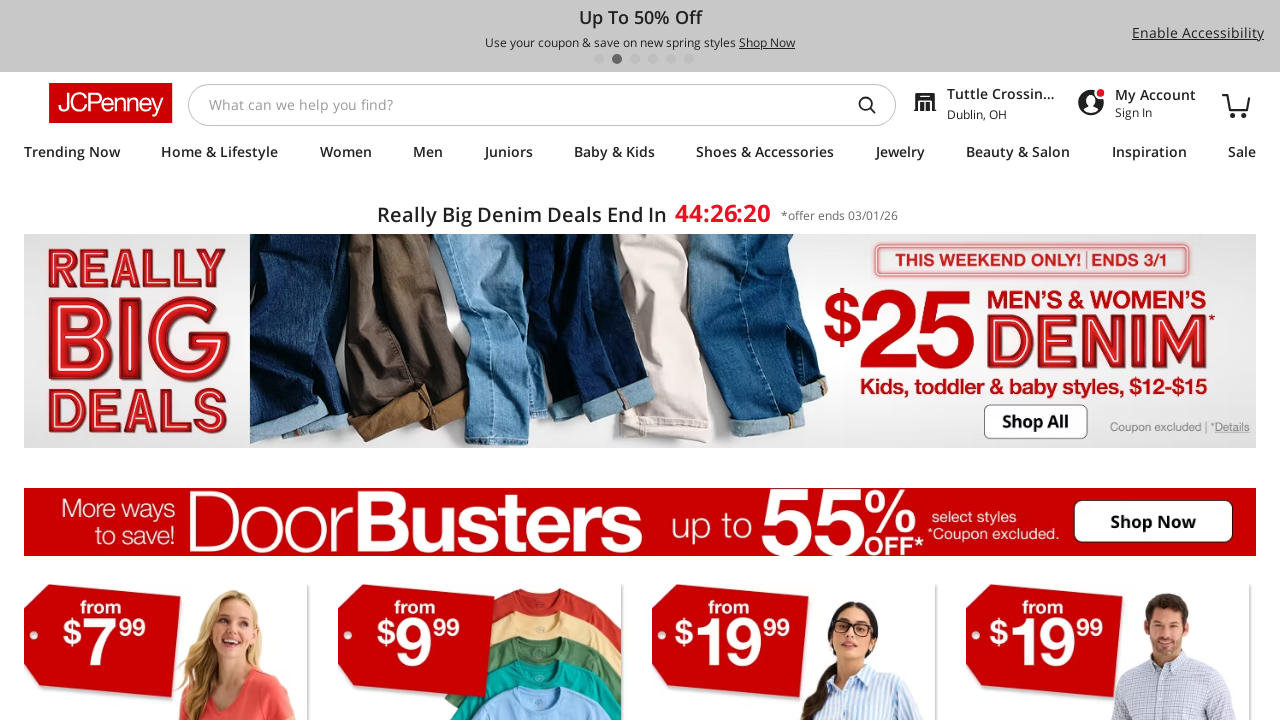

Navigated to JCPenney homepage
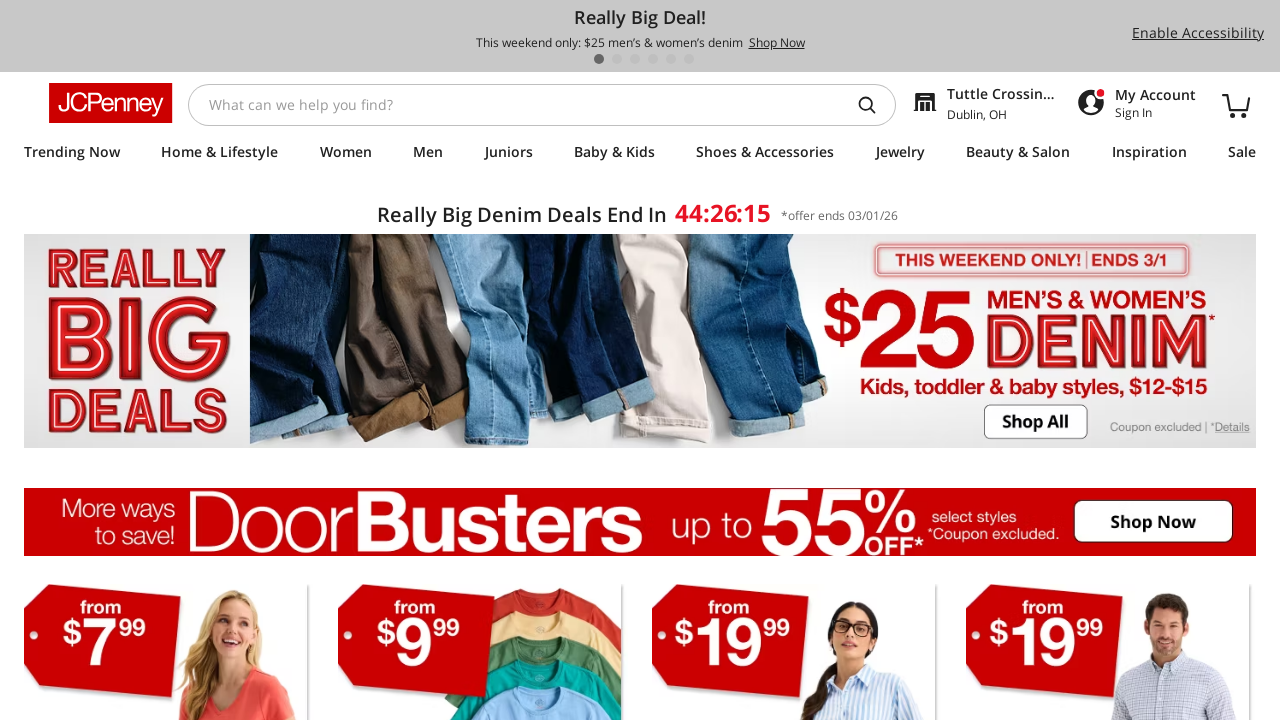

Links are present on the JCPenney homepage
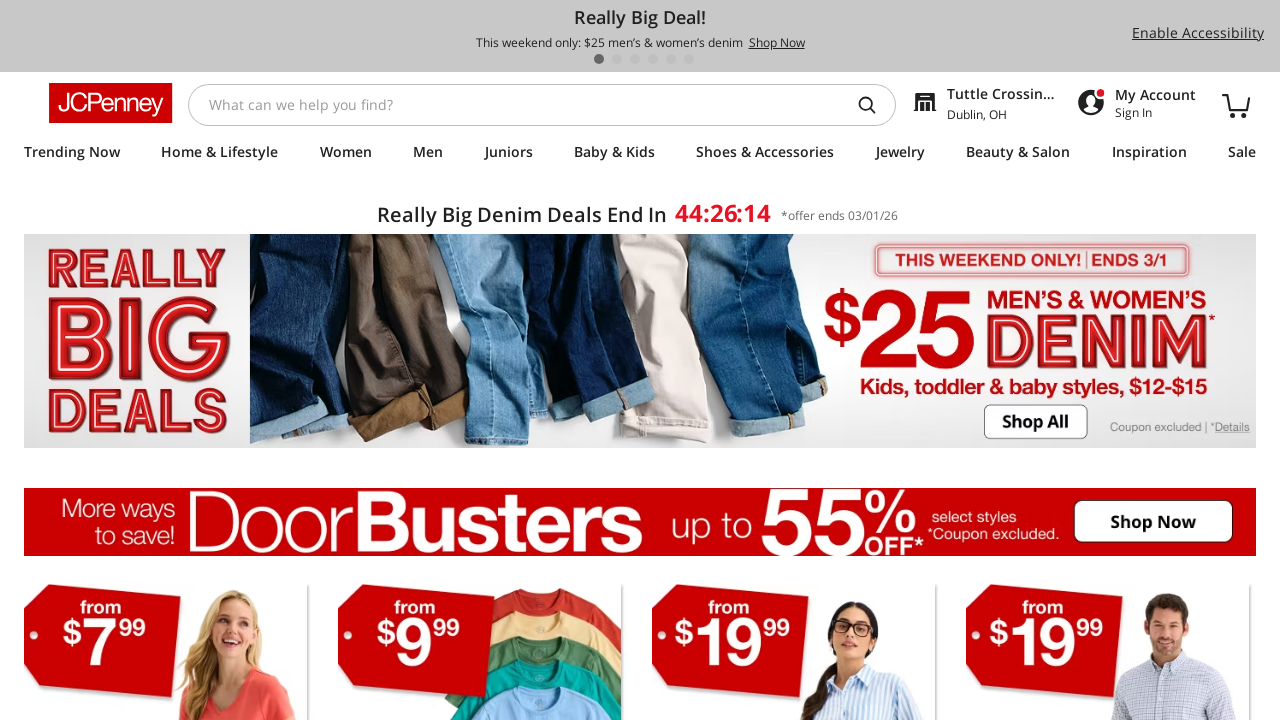

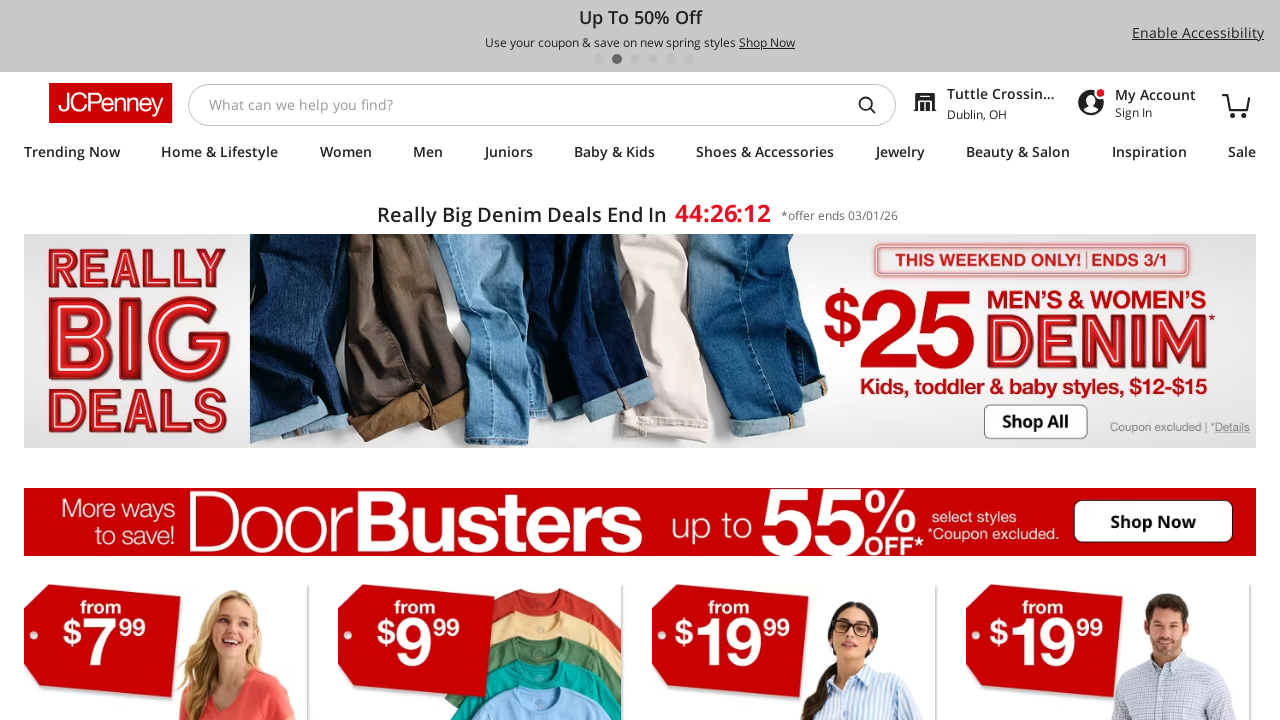